Tests basic navigation functionality by clicking on signup and signin links, and using the browser back button to return to the previous page.

Starting URL: http://kennethhutw.github.io/demo/Selenium/index.html

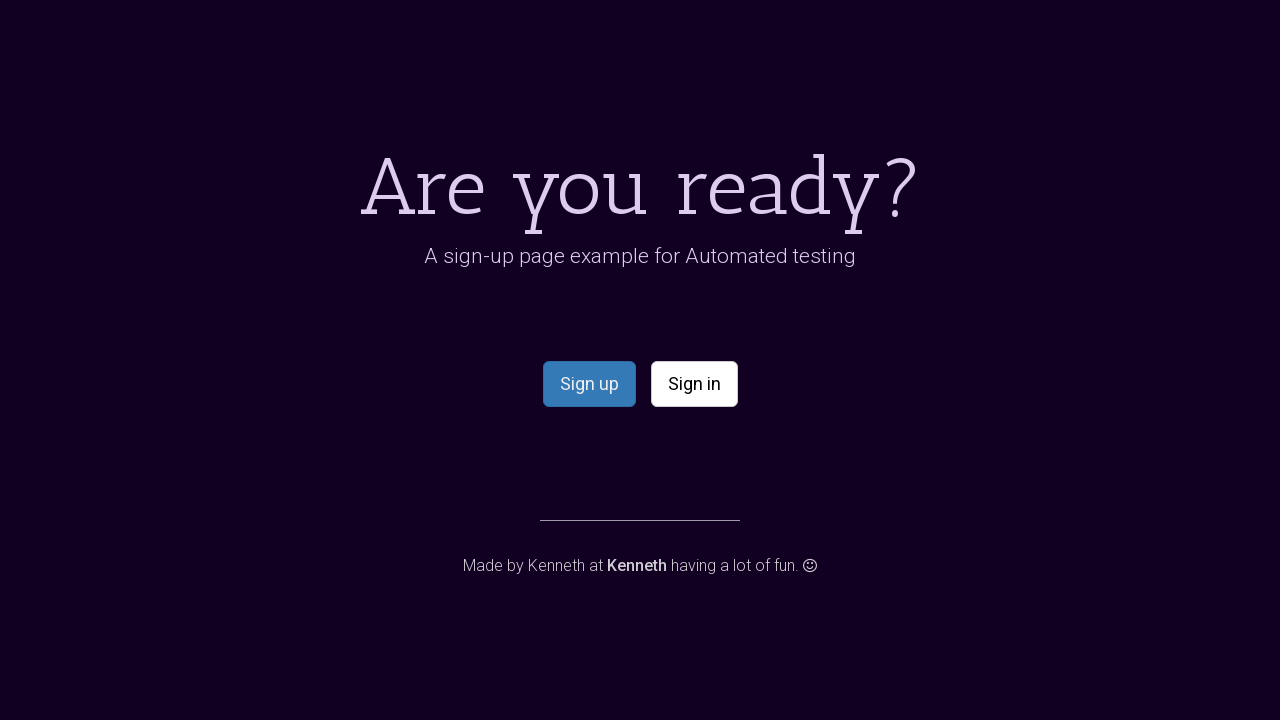

Clicked on signup link at (589, 384) on a[name='signup']
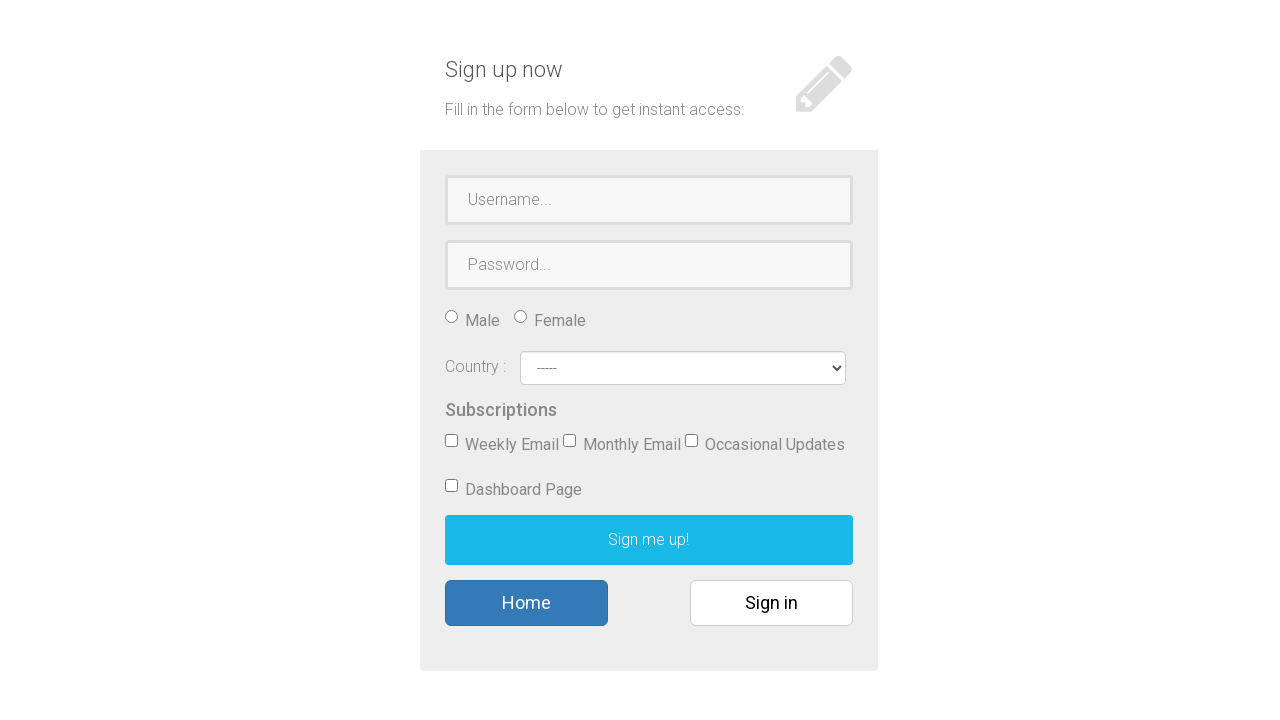

Signup page loaded (domcontentloaded)
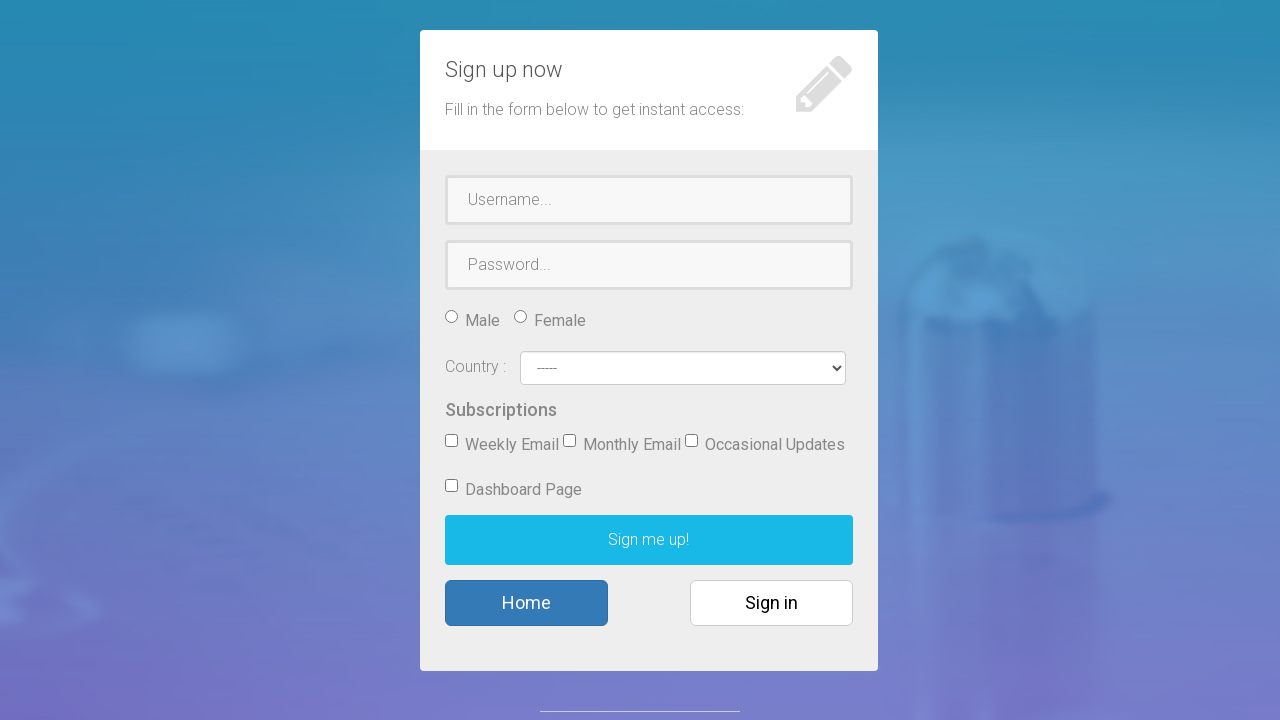

Navigated back to previous page using browser back button
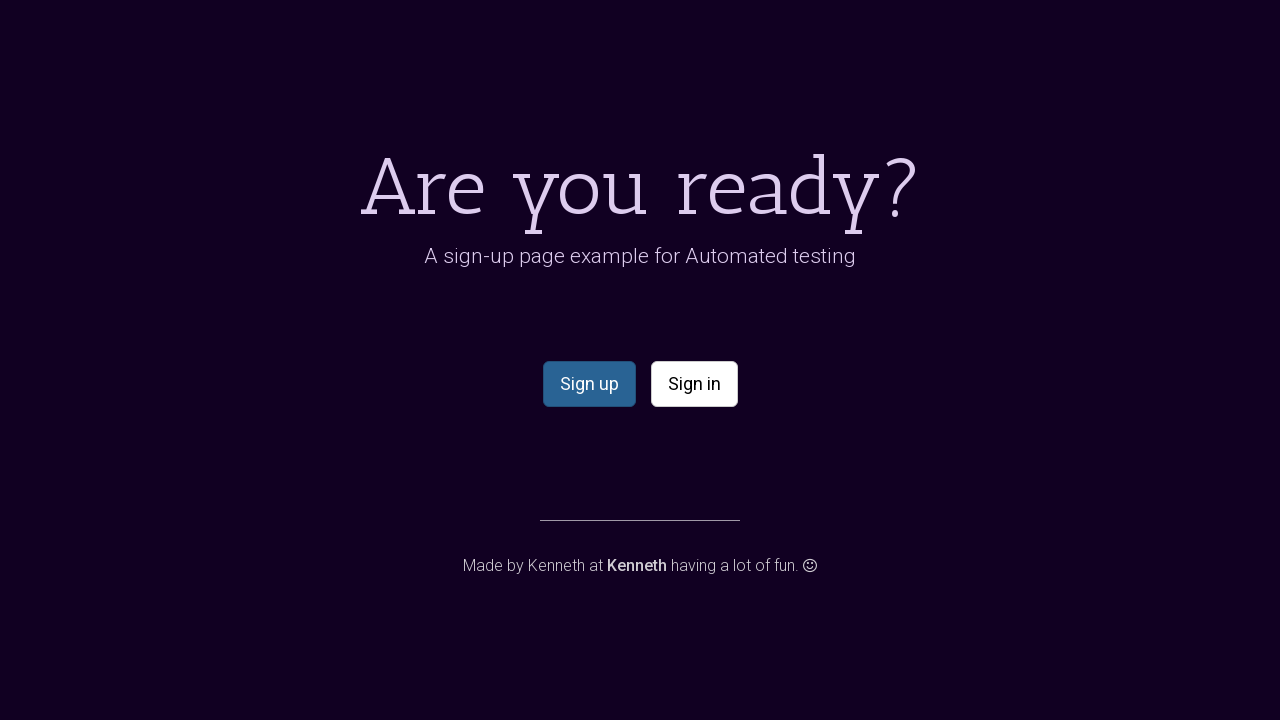

Previous page loaded (domcontentloaded)
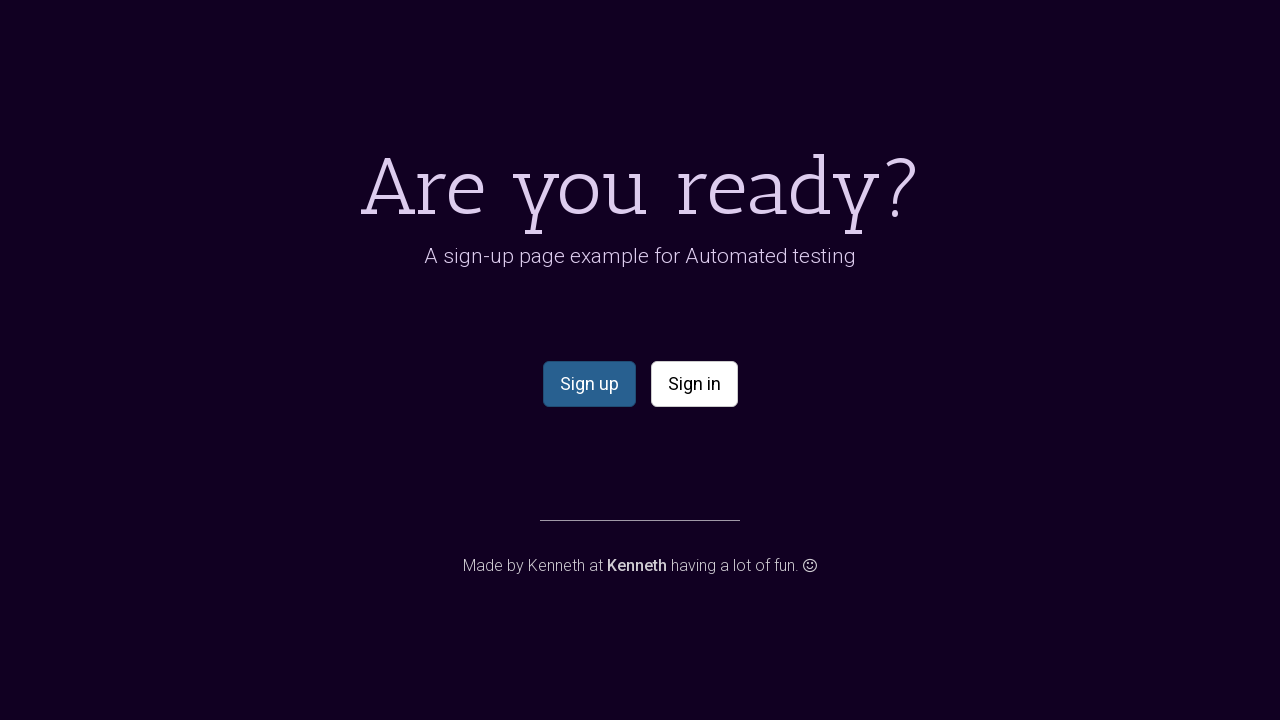

Clicked on signin link at (694, 384) on a#signin
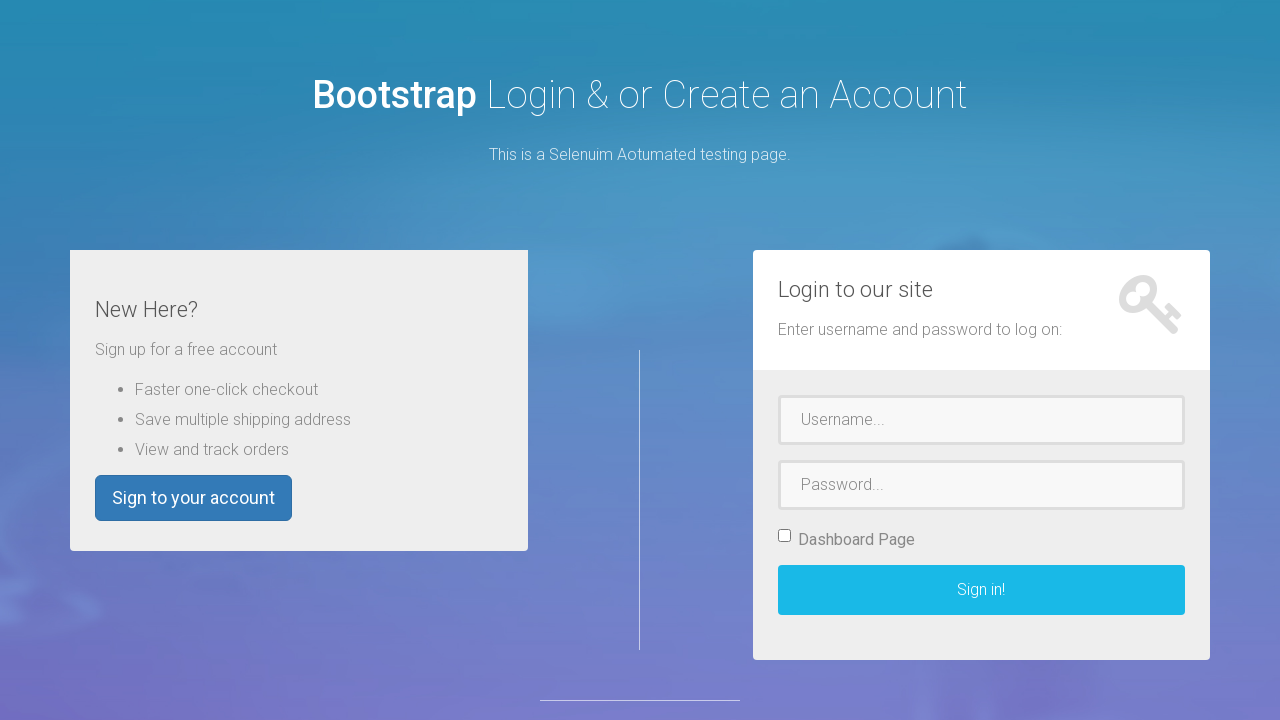

Signin page loaded (domcontentloaded)
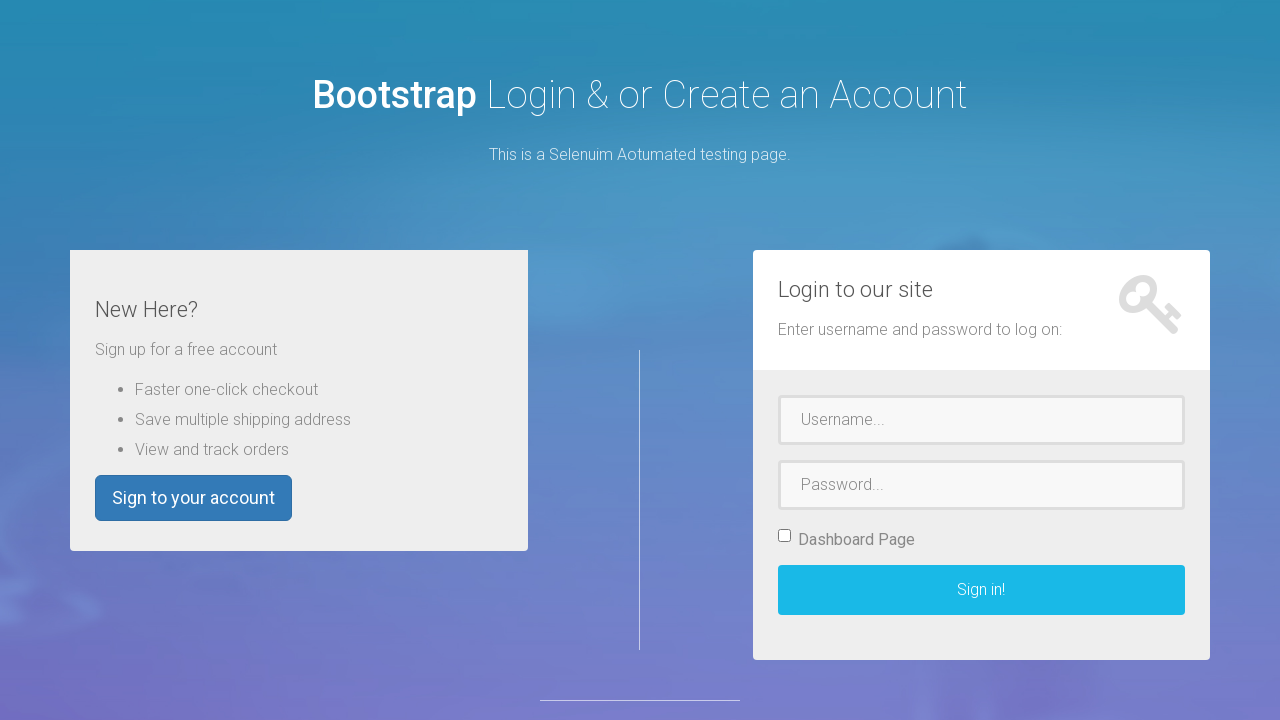

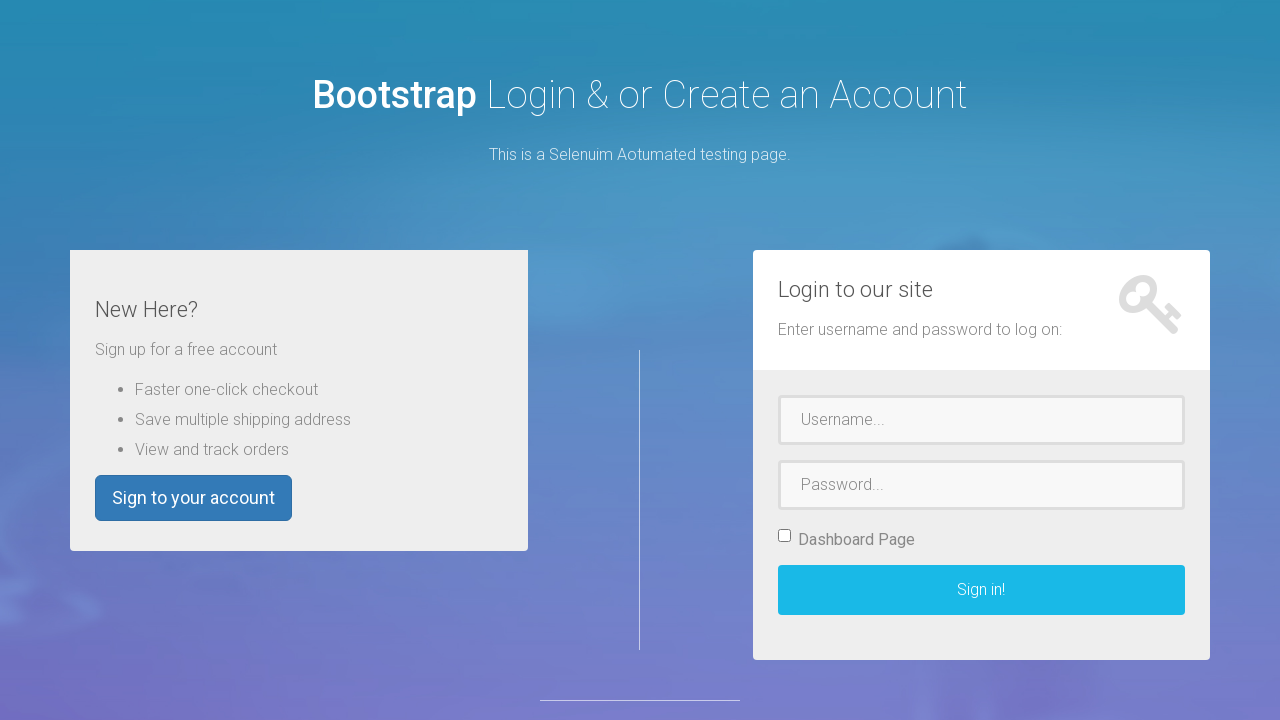